Tests that edits are saved when the input loses focus (blur event)

Starting URL: https://demo.playwright.dev/todomvc

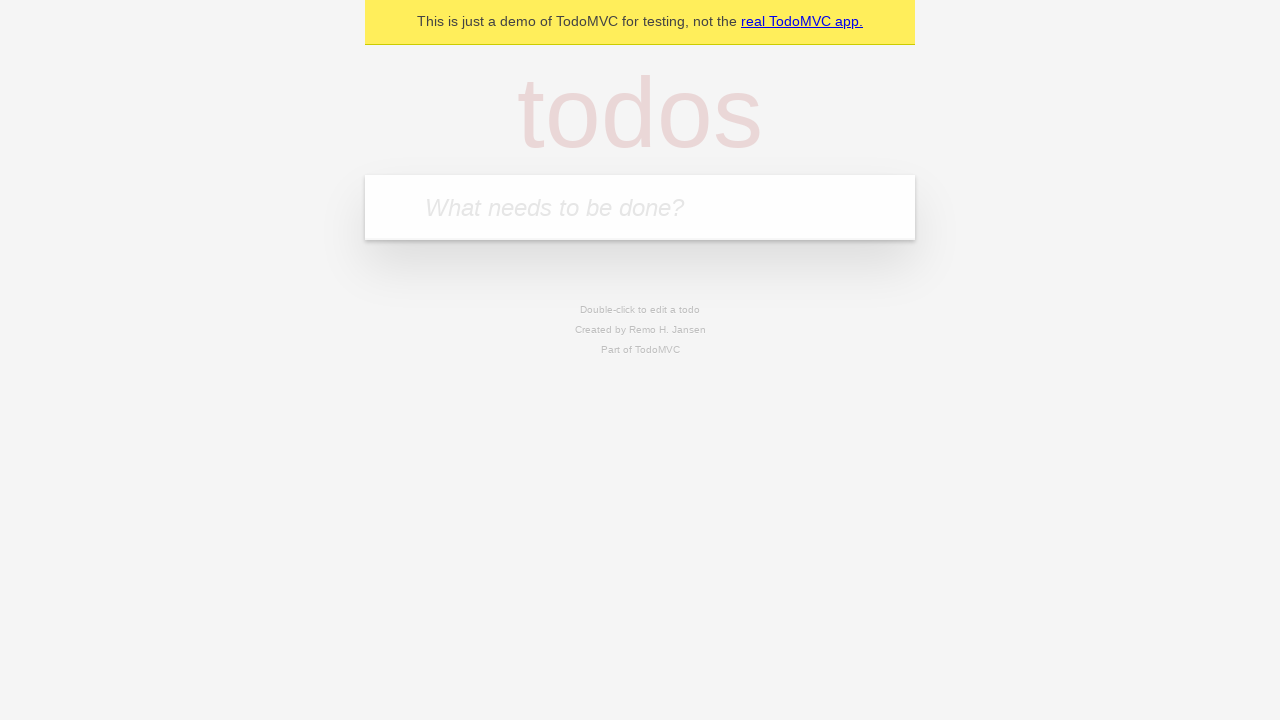

Filled new todo input with 'buy some cheese' on .new-todo
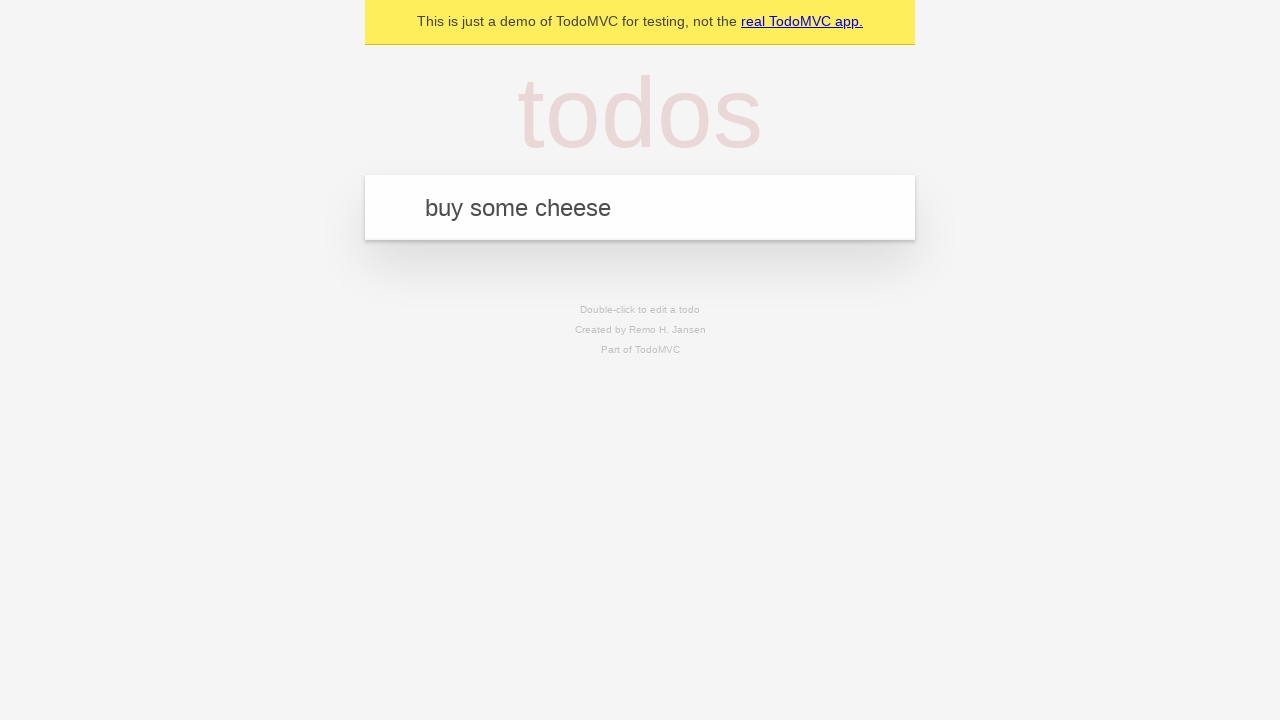

Pressed Enter to create first todo on .new-todo
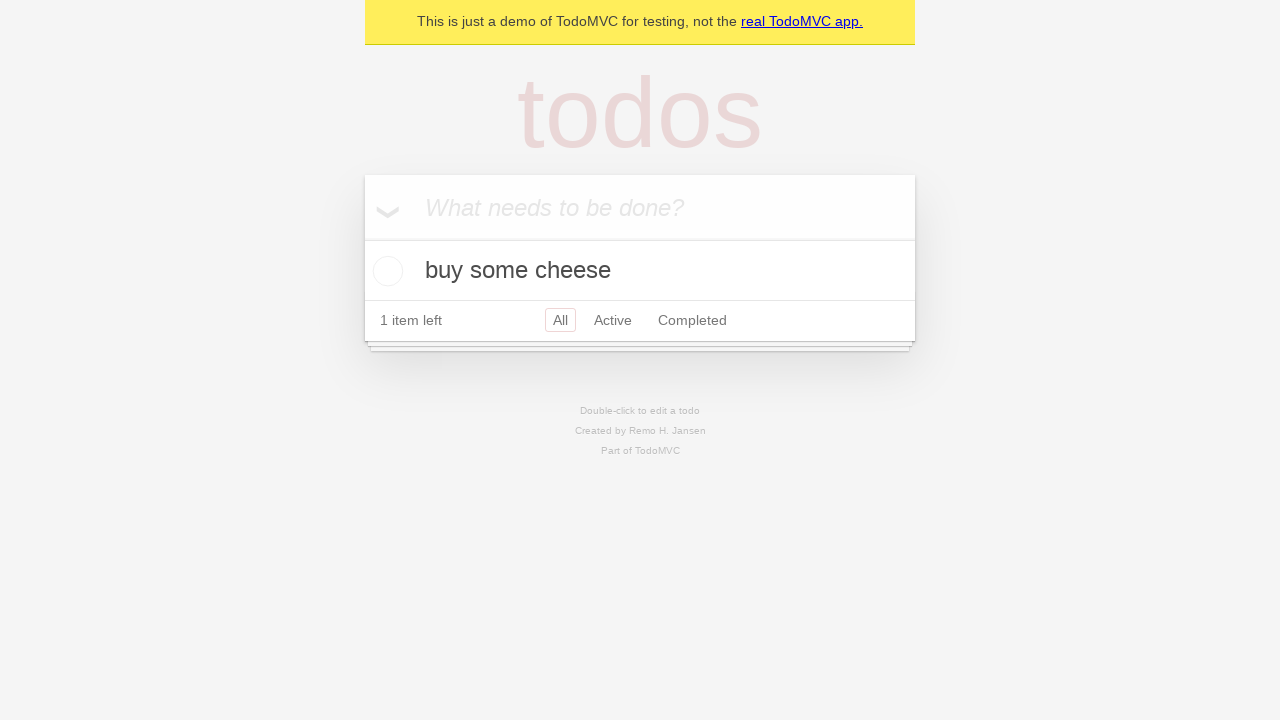

Filled new todo input with 'feed the cat' on .new-todo
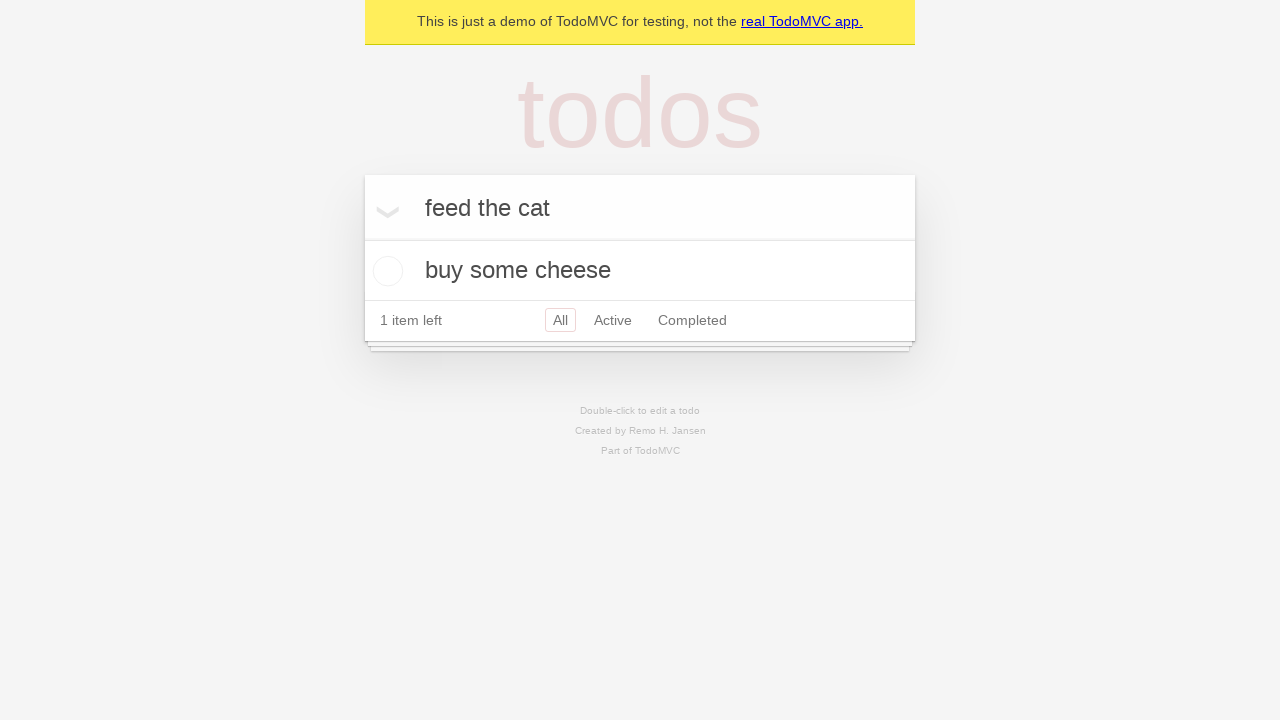

Pressed Enter to create second todo on .new-todo
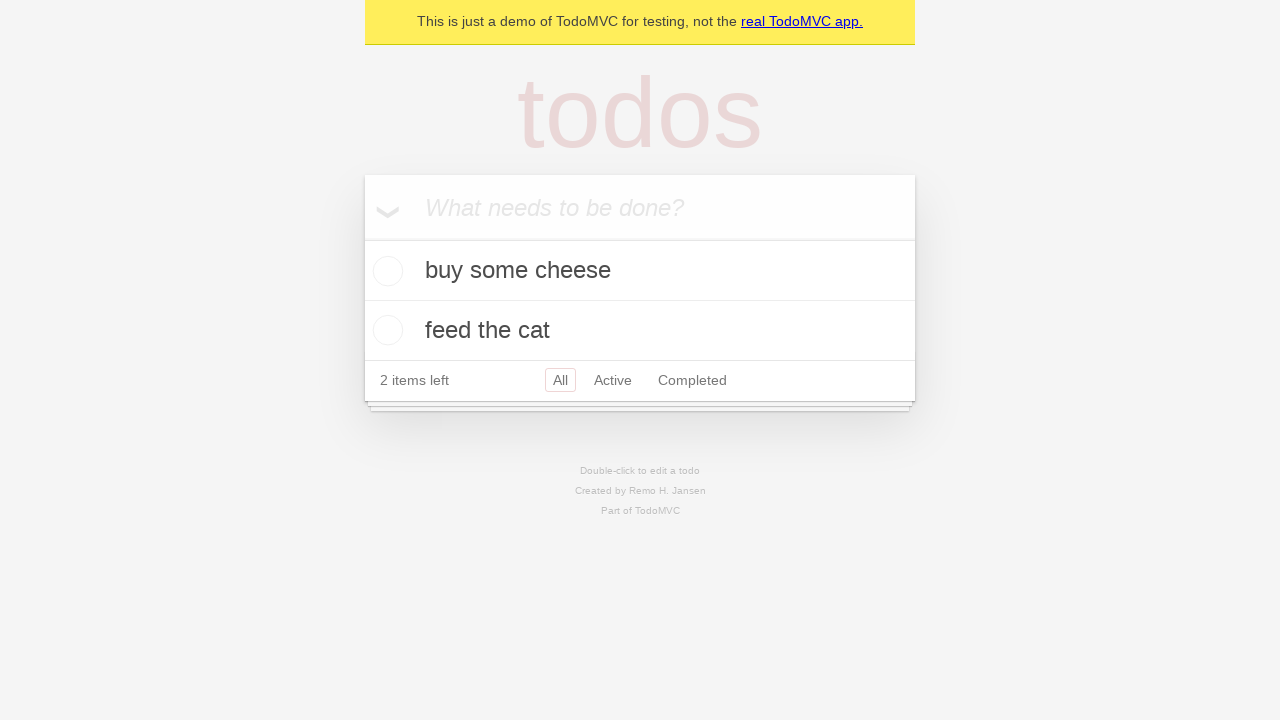

Filled new todo input with 'book a doctors appointment' on .new-todo
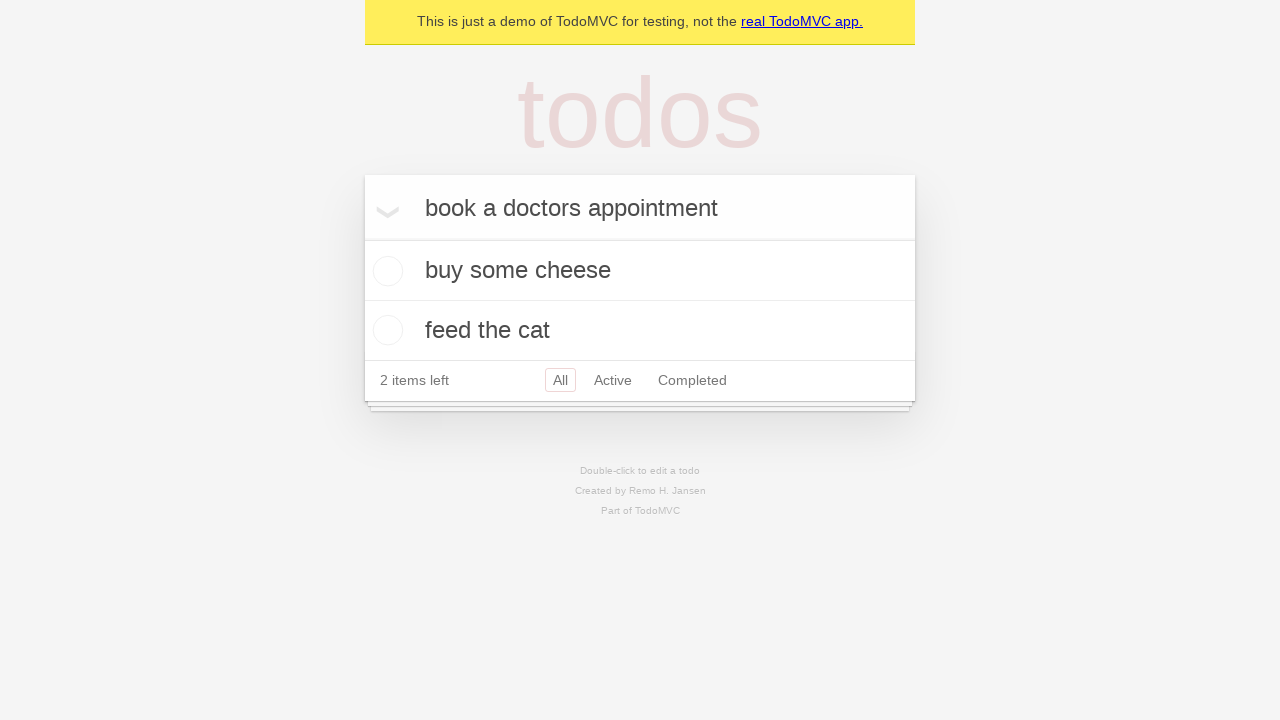

Pressed Enter to create third todo on .new-todo
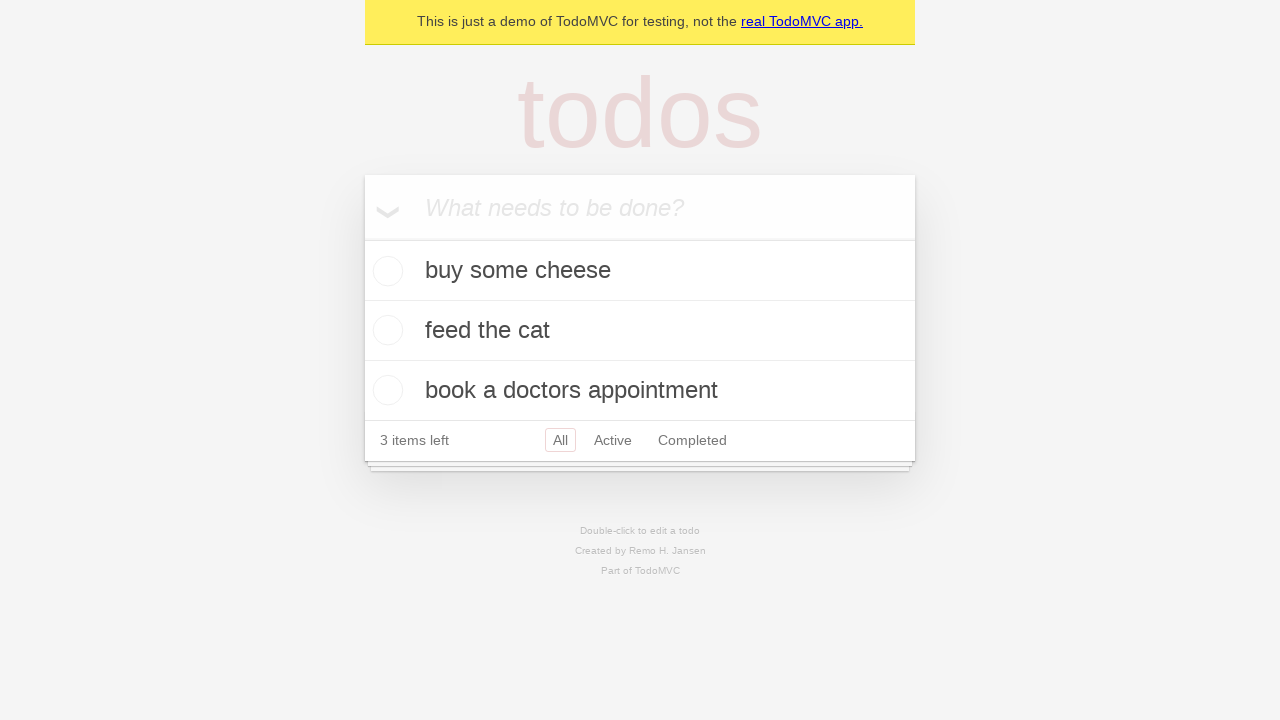

Double-clicked second todo item to enter edit mode at (640, 331) on .todo-list li >> nth=1
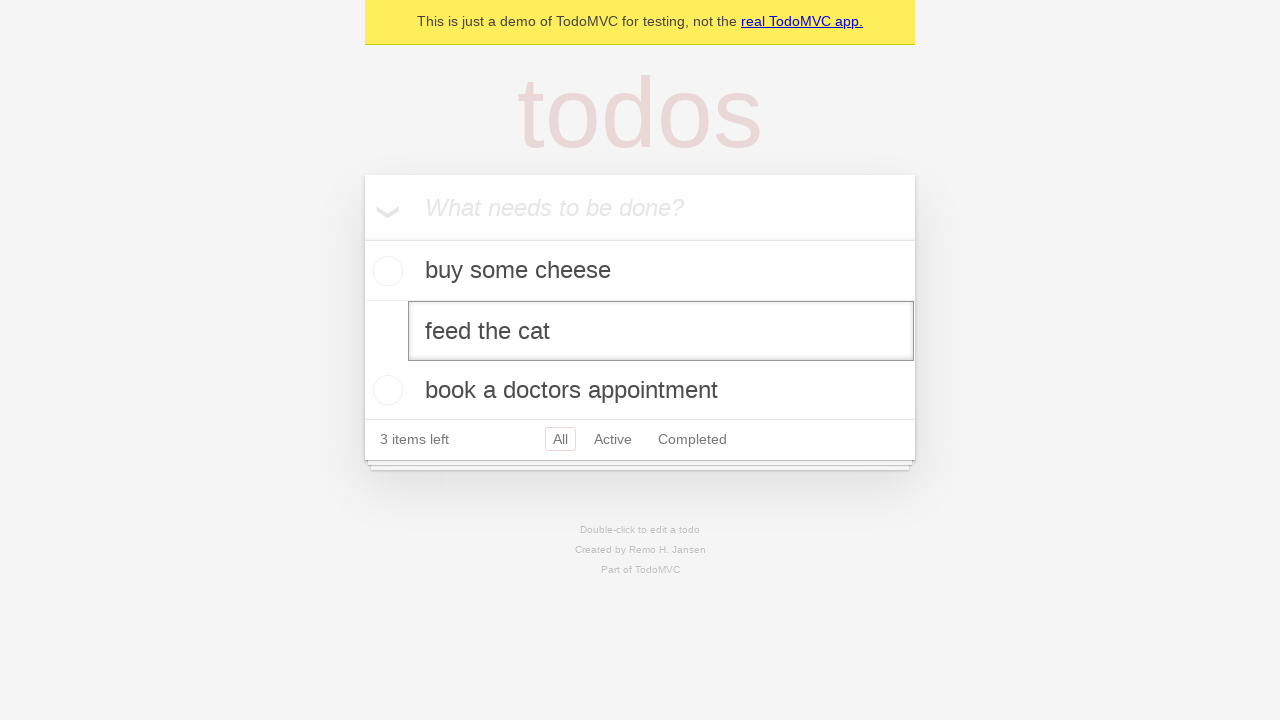

Filled edit input with 'buy some sausages' on .todo-list li >> nth=1 >> .edit
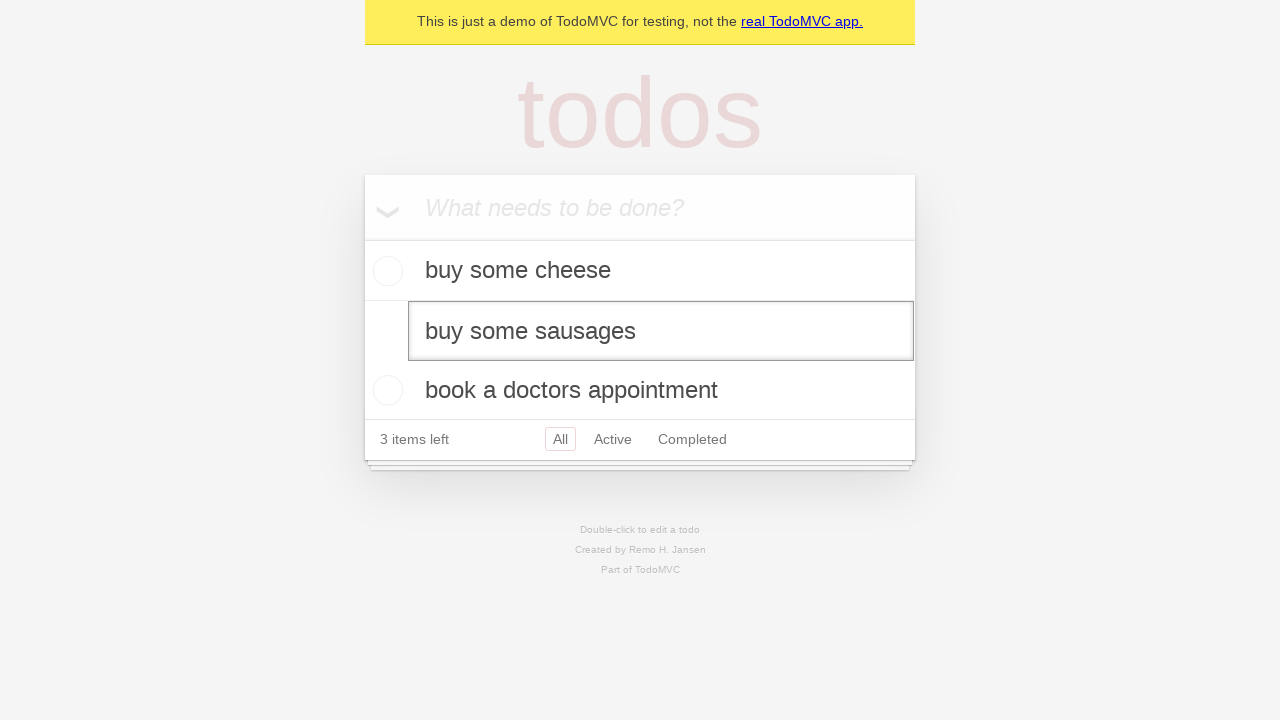

Dispatched blur event on edit input to trigger save
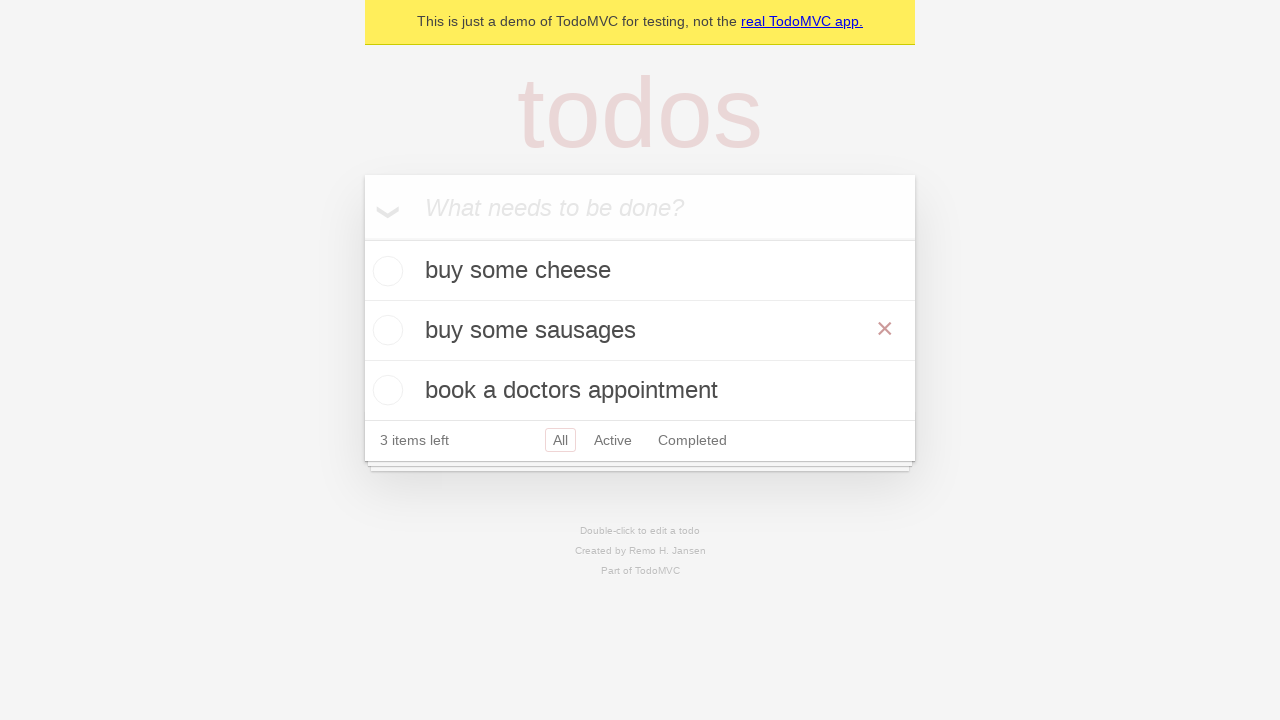

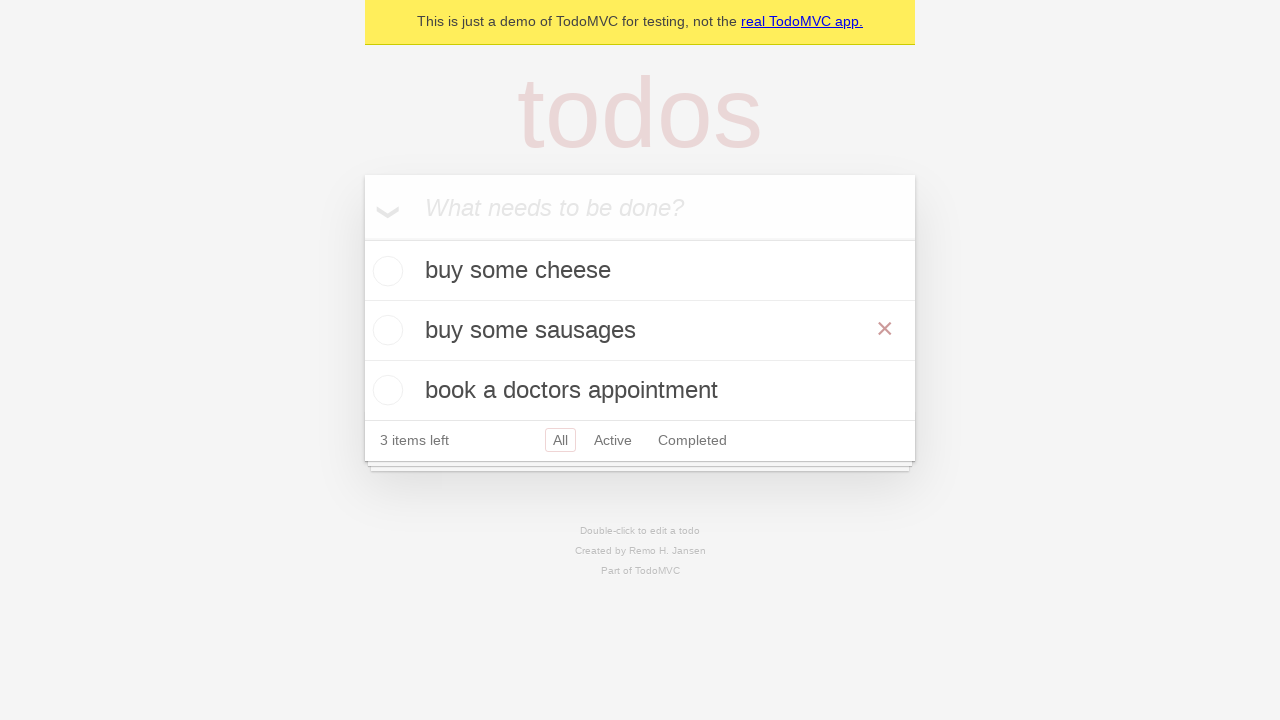